Tests browser navigation commands by navigating between two websites, then using back, forward, and refresh navigation actions

Starting URL: https://demo.nopcommerce.com/

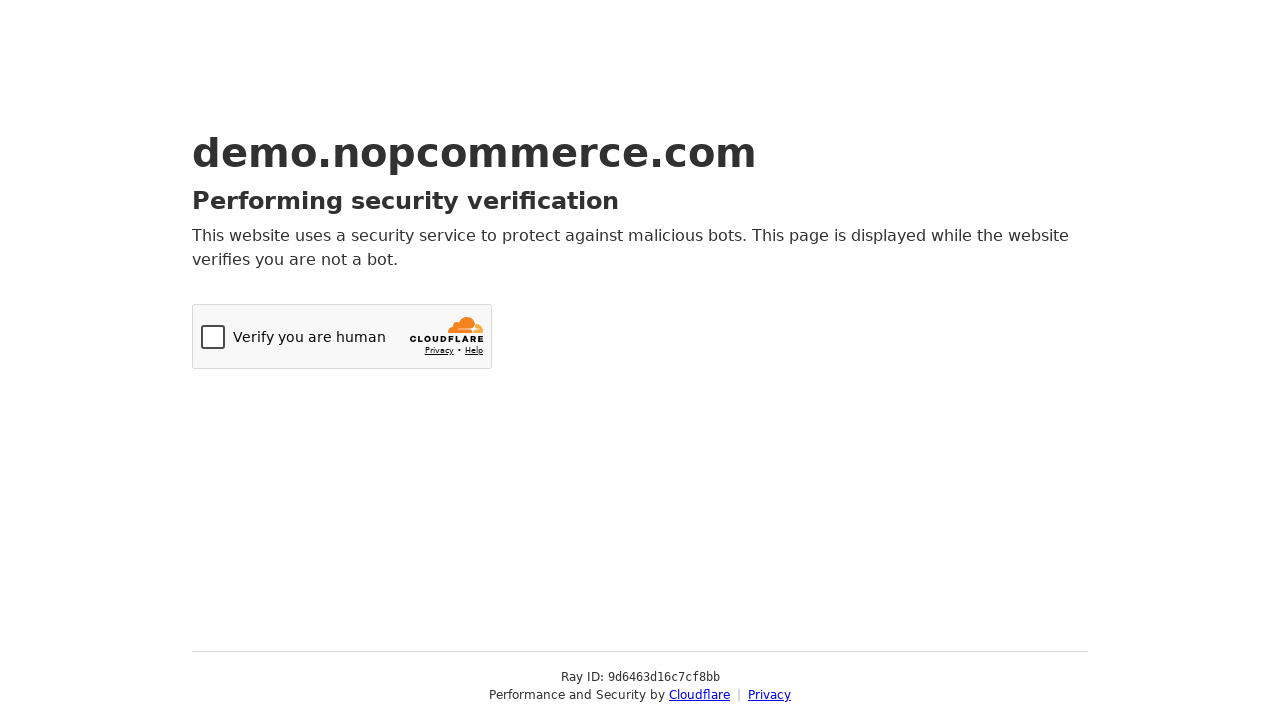

Navigated to nopcommerce demo site at https://demo.nopcommerce.com/
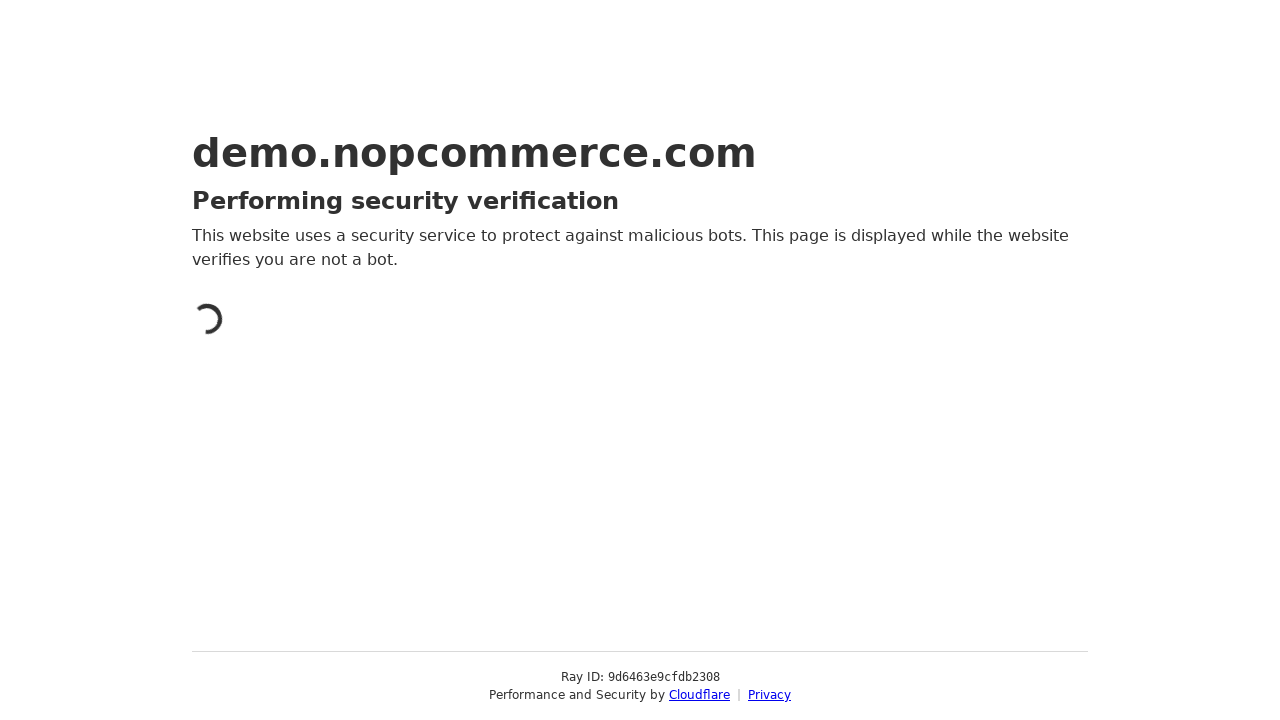

Navigated to OrangeHRM login page at https://opensource-demo.orangehrmlive.com/web/index.php/auth/login
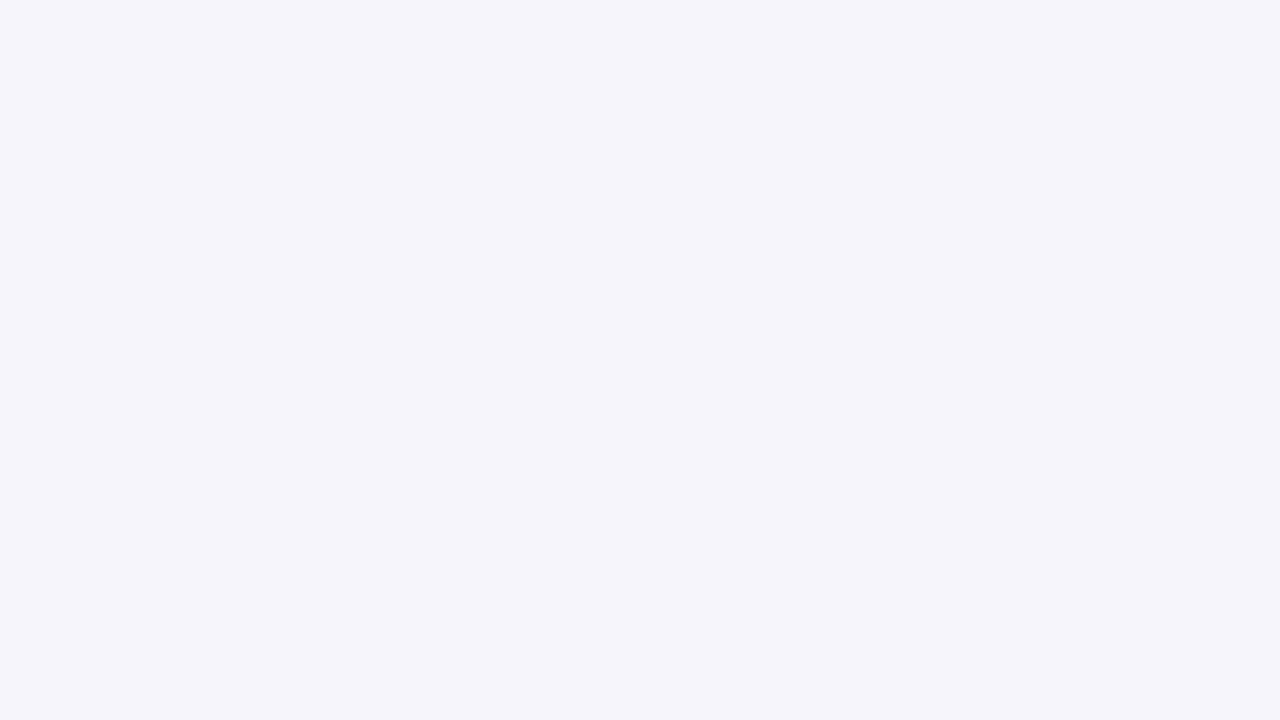

Used back navigation command to return to nopcommerce
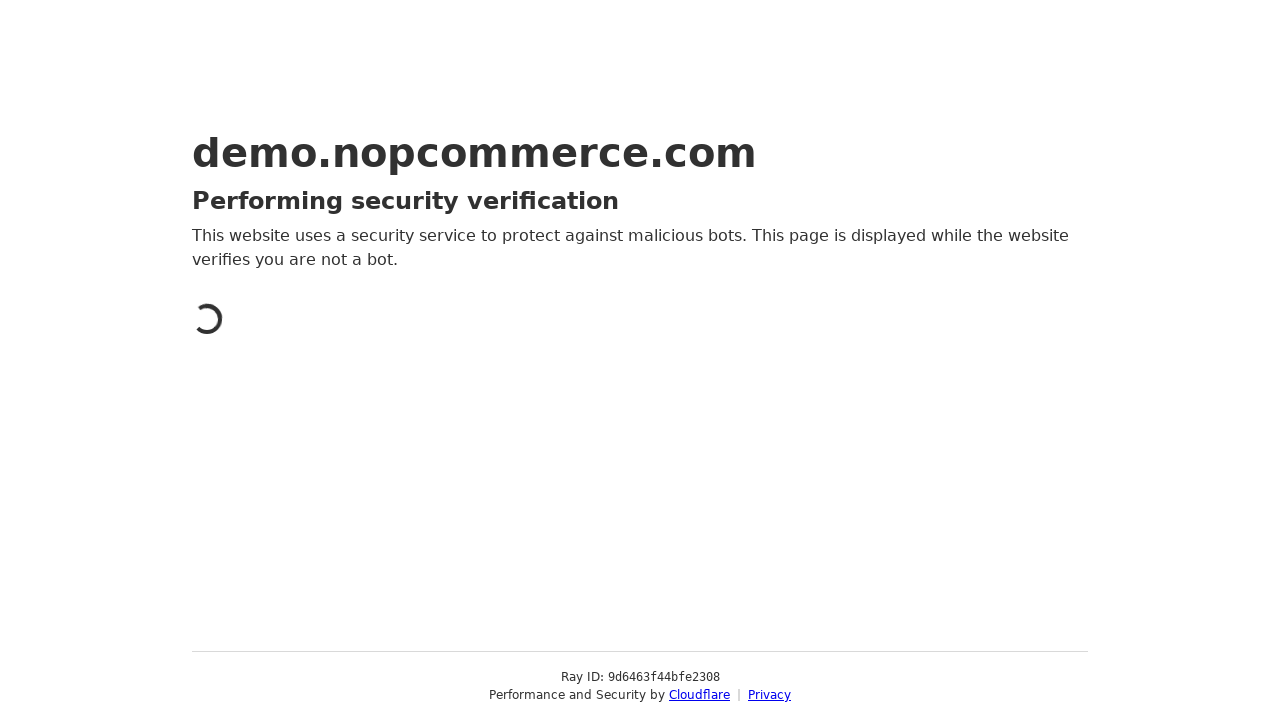

Retrieved current URL after back navigation: https://demo.nopcommerce.com/
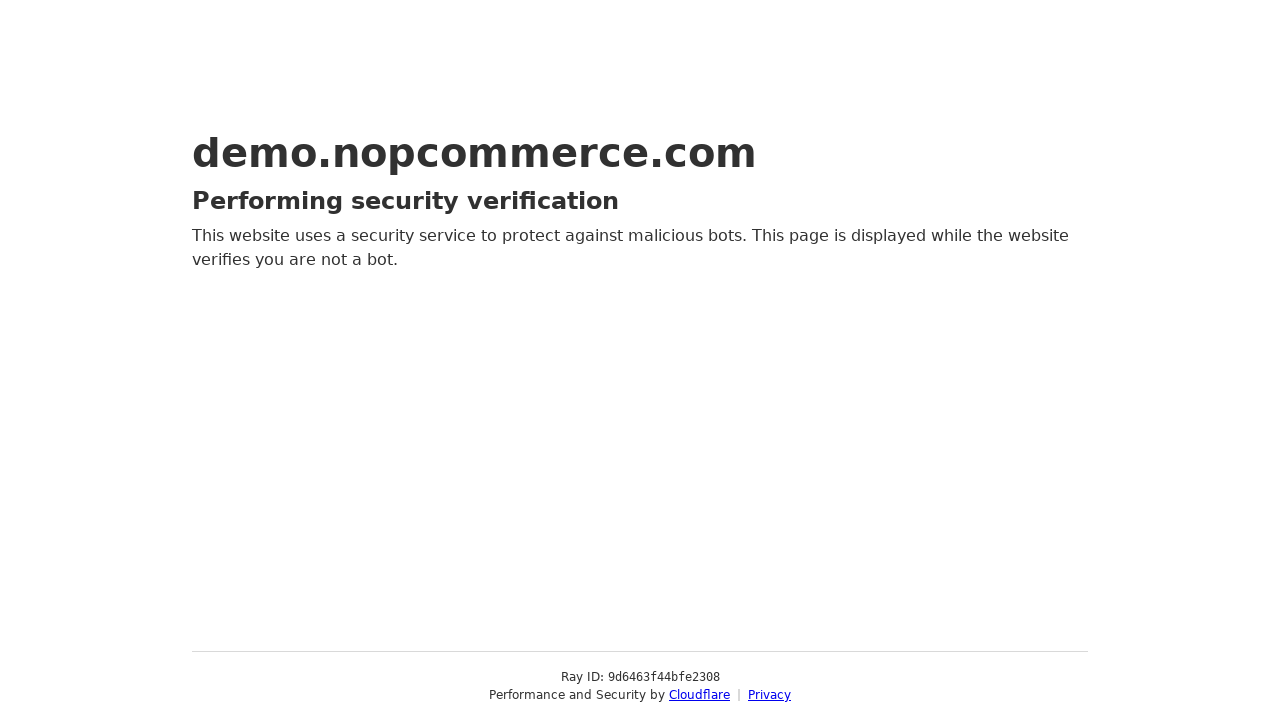

Used forward navigation command to return to OrangeHRM login page
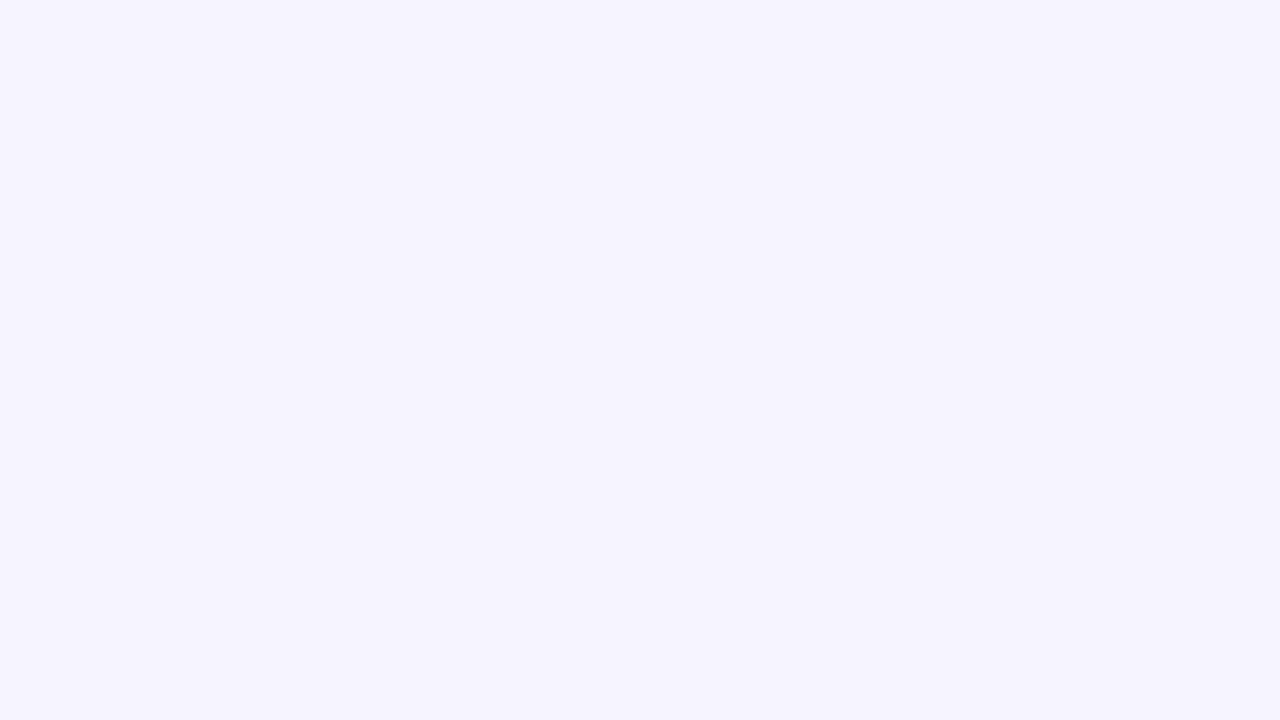

Retrieved current URL after forward navigation: https://opensource-demo.orangehrmlive.com/web/index.php/auth/login
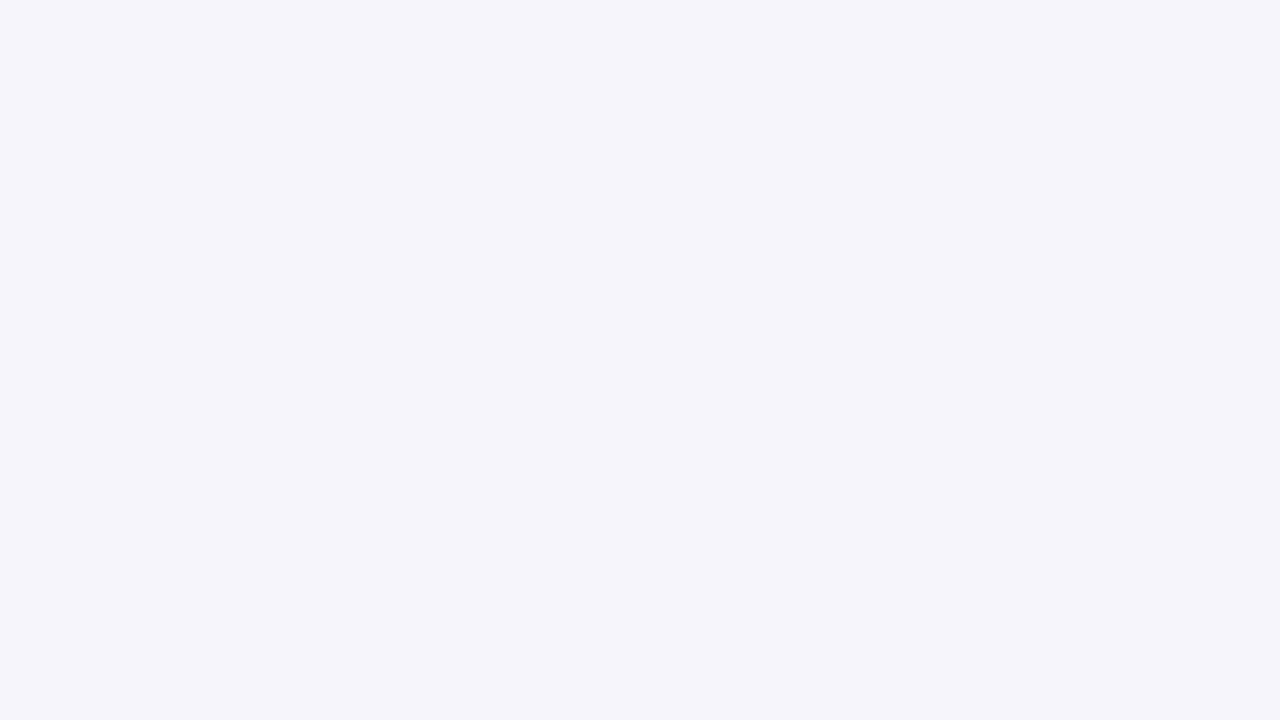

Refreshed the current page
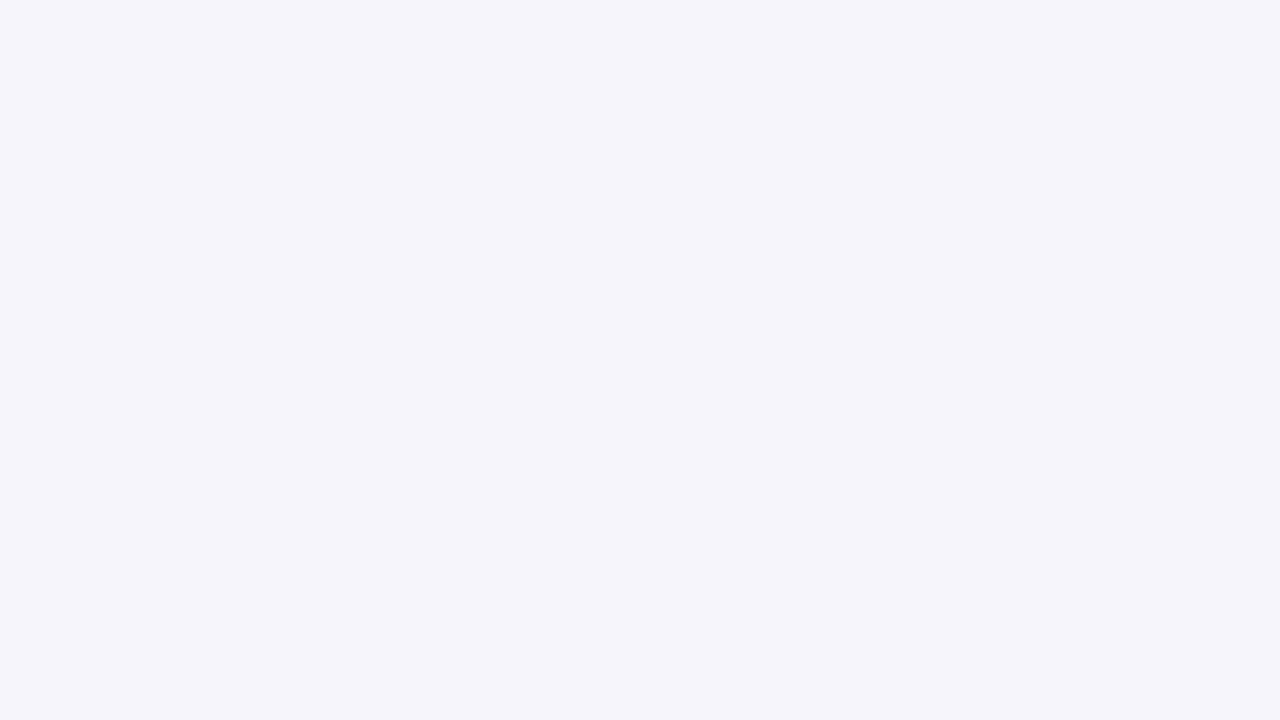

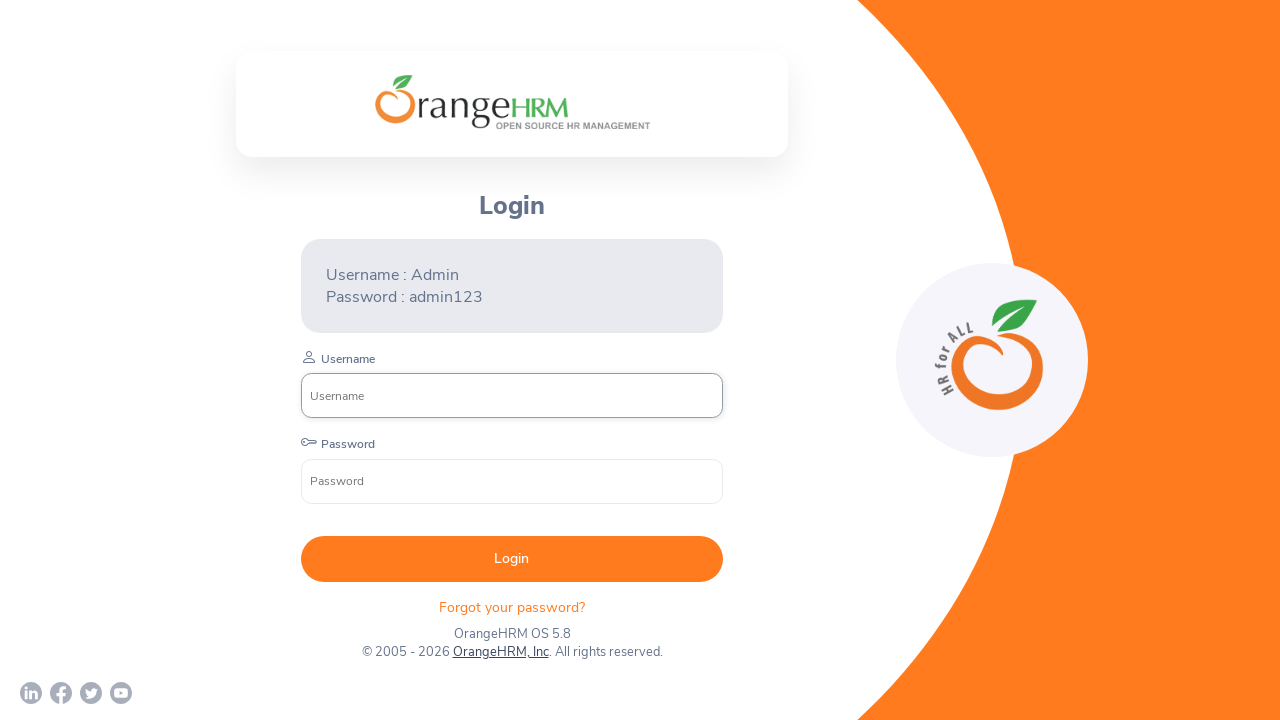